Tests drag-and-drop functionality on jQueryUI's droppable demo page by switching into an iframe and dragging an element to a target drop zone.

Starting URL: https://jqueryui.com/droppable/

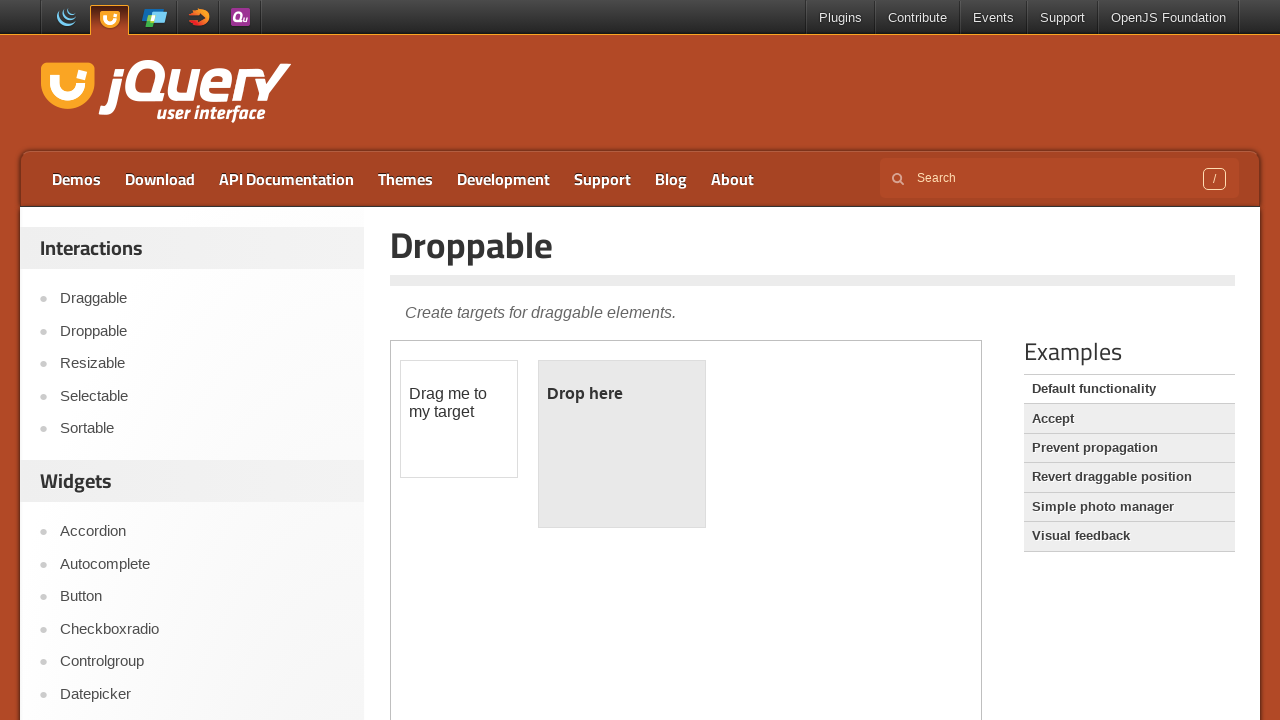

Located the demo iframe containing draggable elements
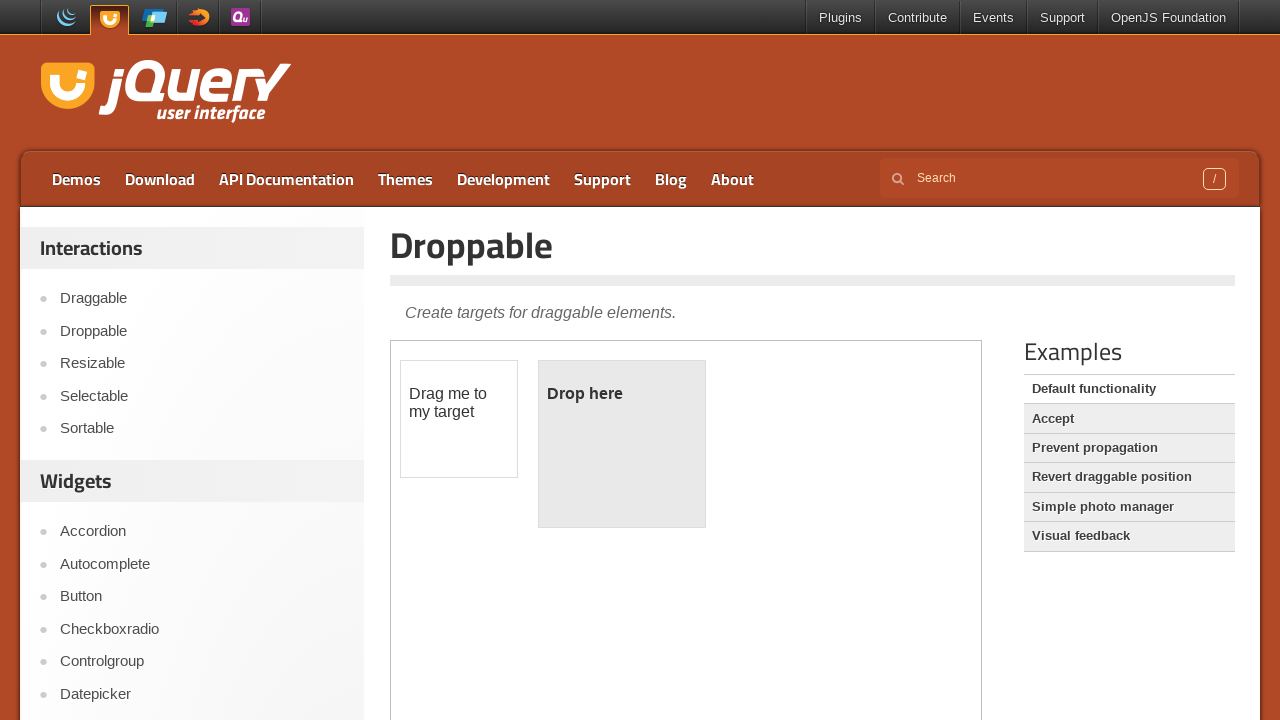

Clicked on the draggable element at (459, 419) on .demo-frame >> internal:control=enter-frame >> #draggable
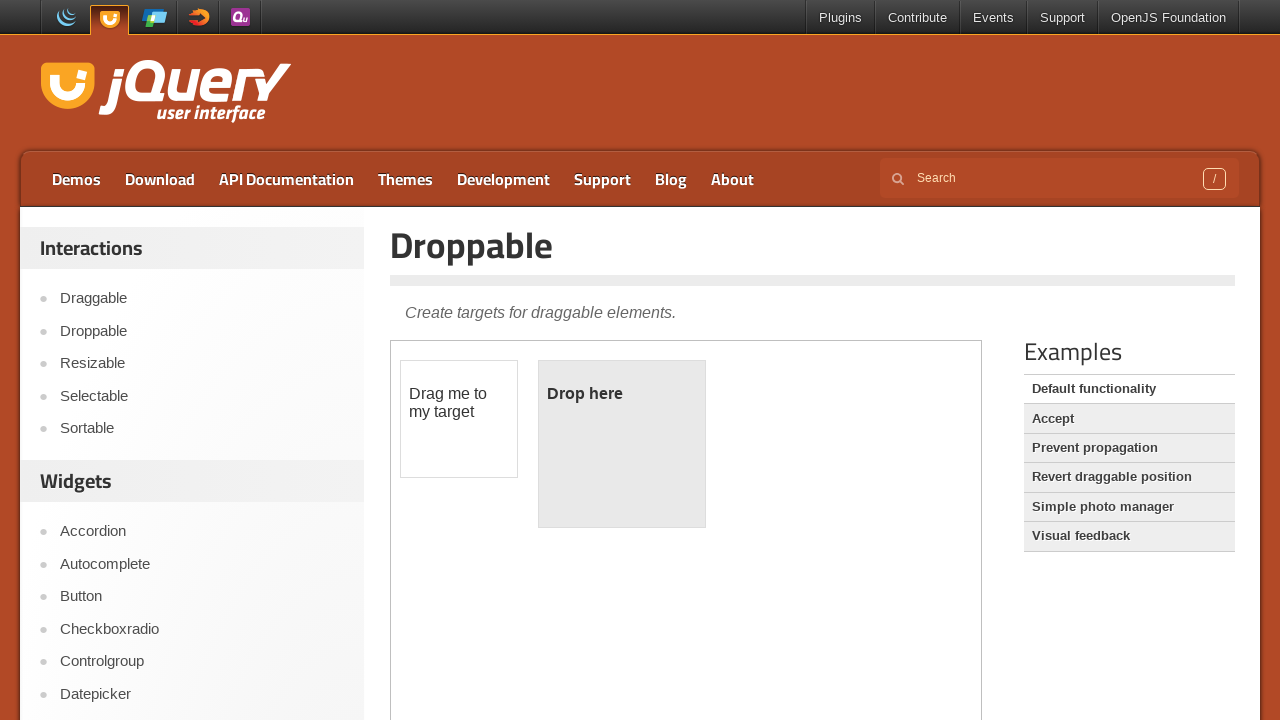

Located the source draggable element
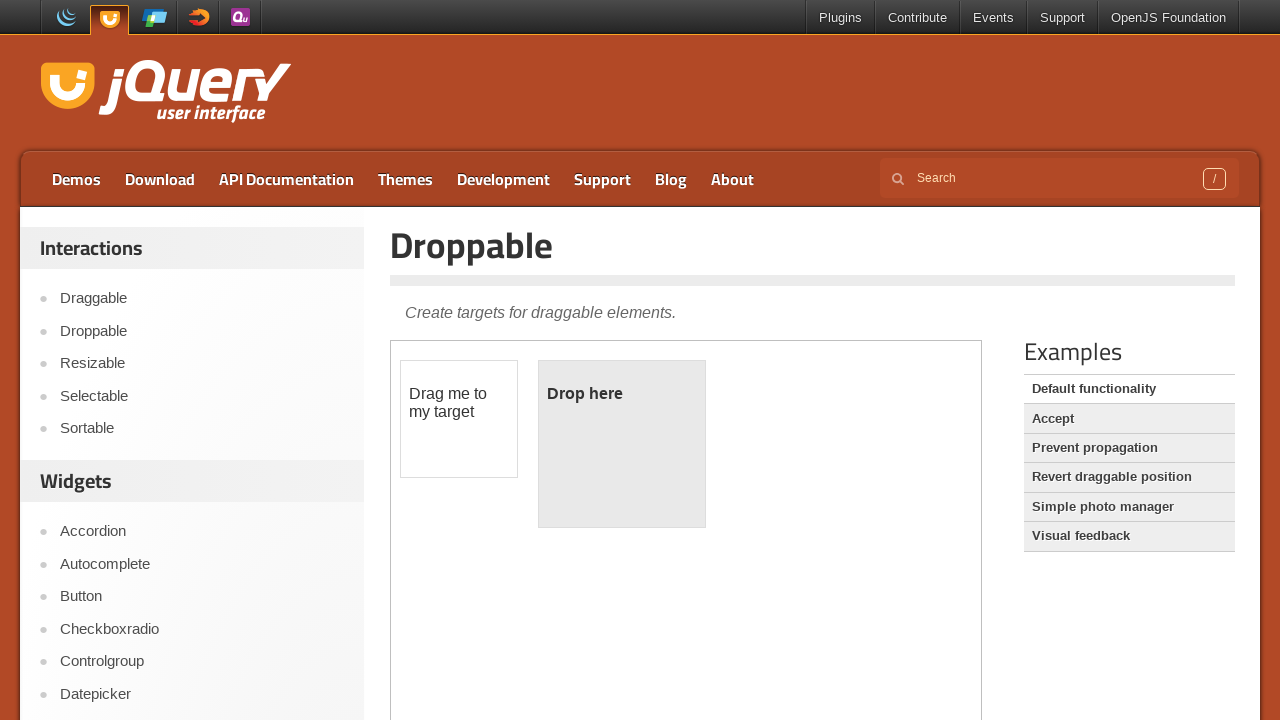

Located the target drop zone element
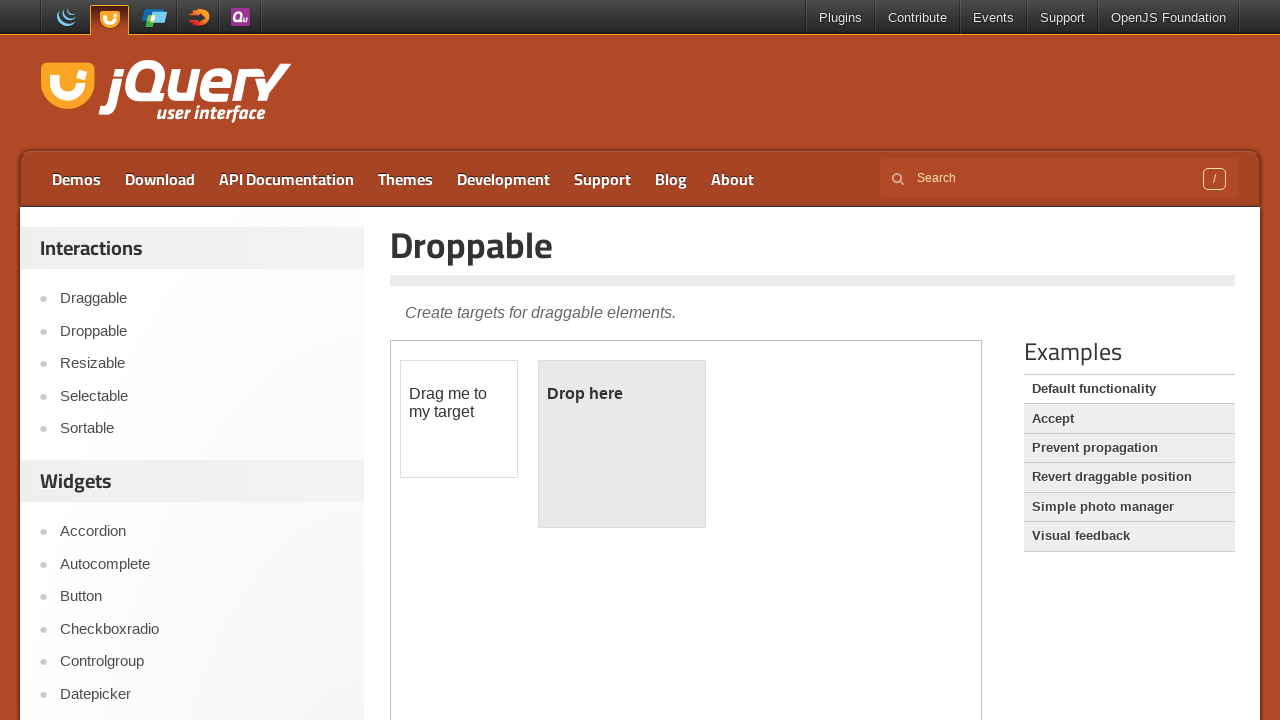

Dragged the draggable element to the drop zone at (622, 444)
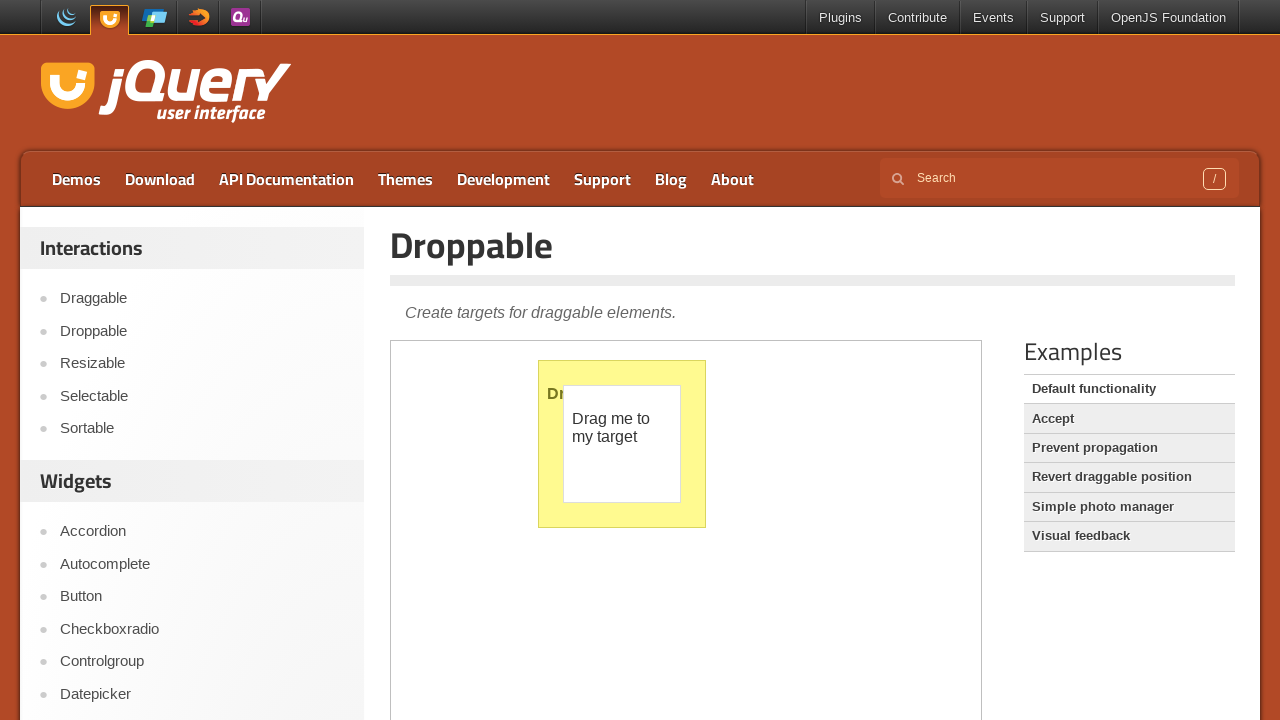

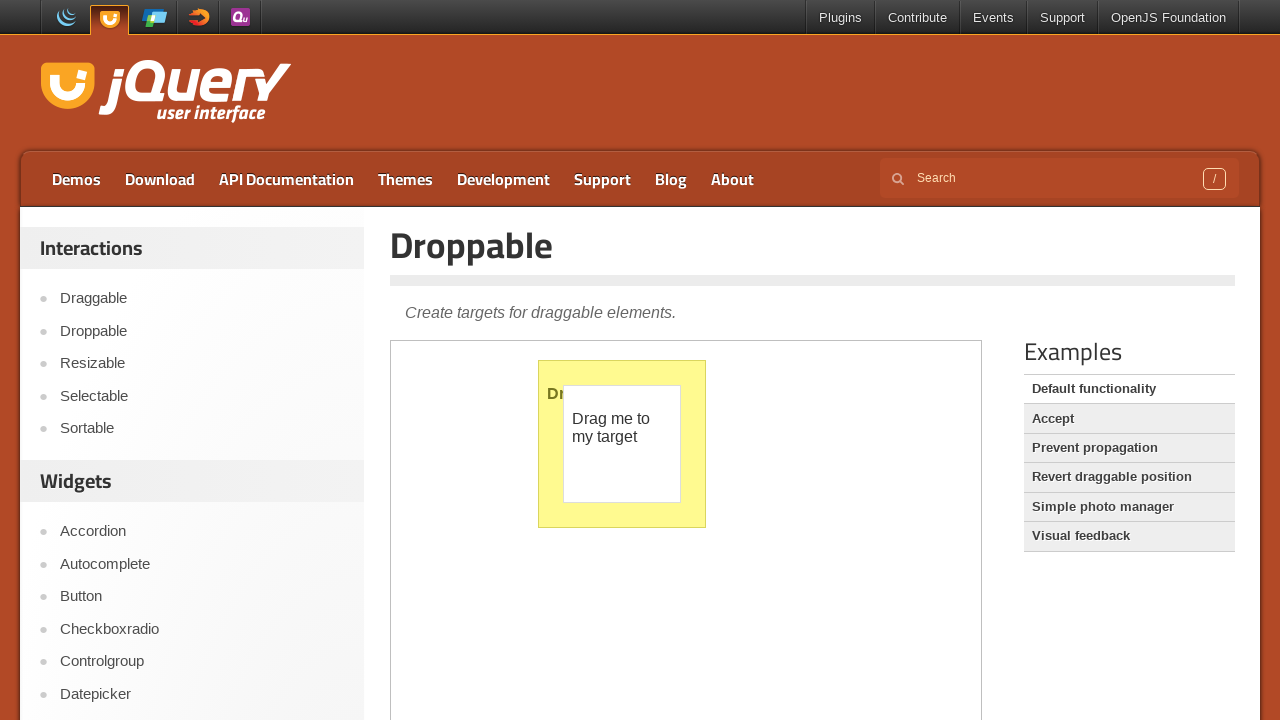